Creates a contact, navigates to contact list, and removes the contact

Starting URL: https://projeto2-seven-sandy.vercel.app/

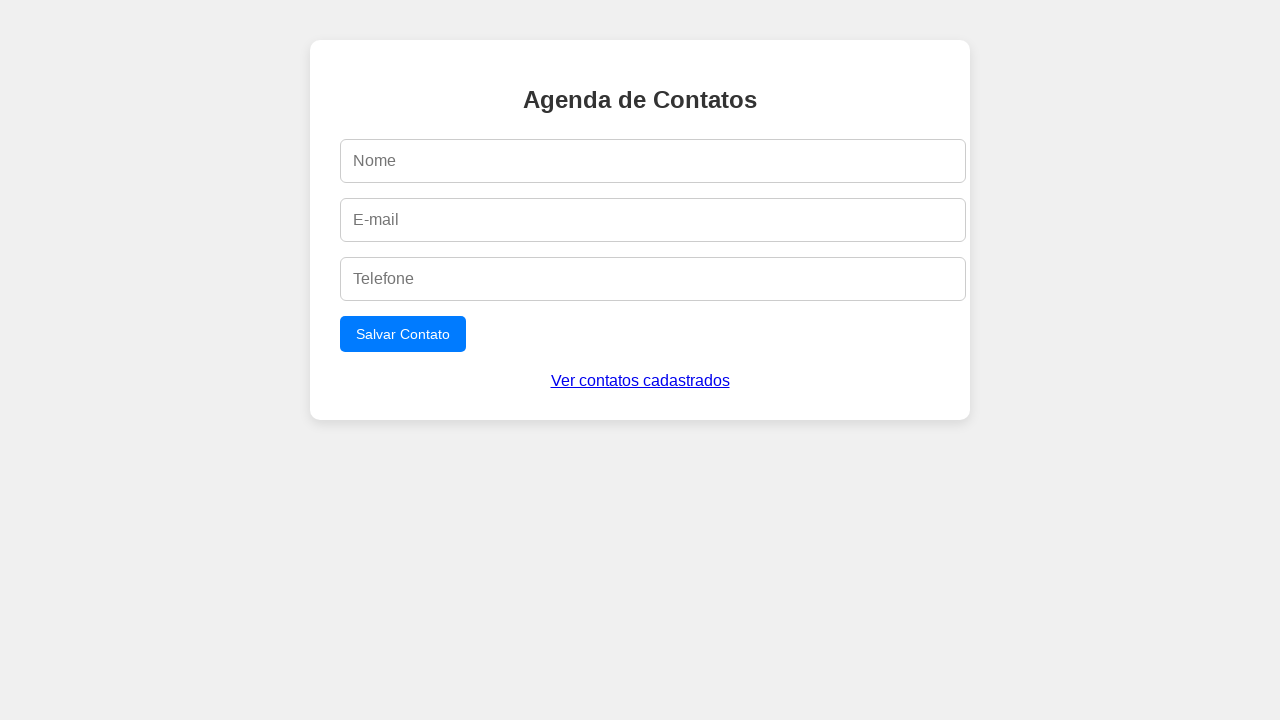

Filled name field with 'Robert Davis' on #name
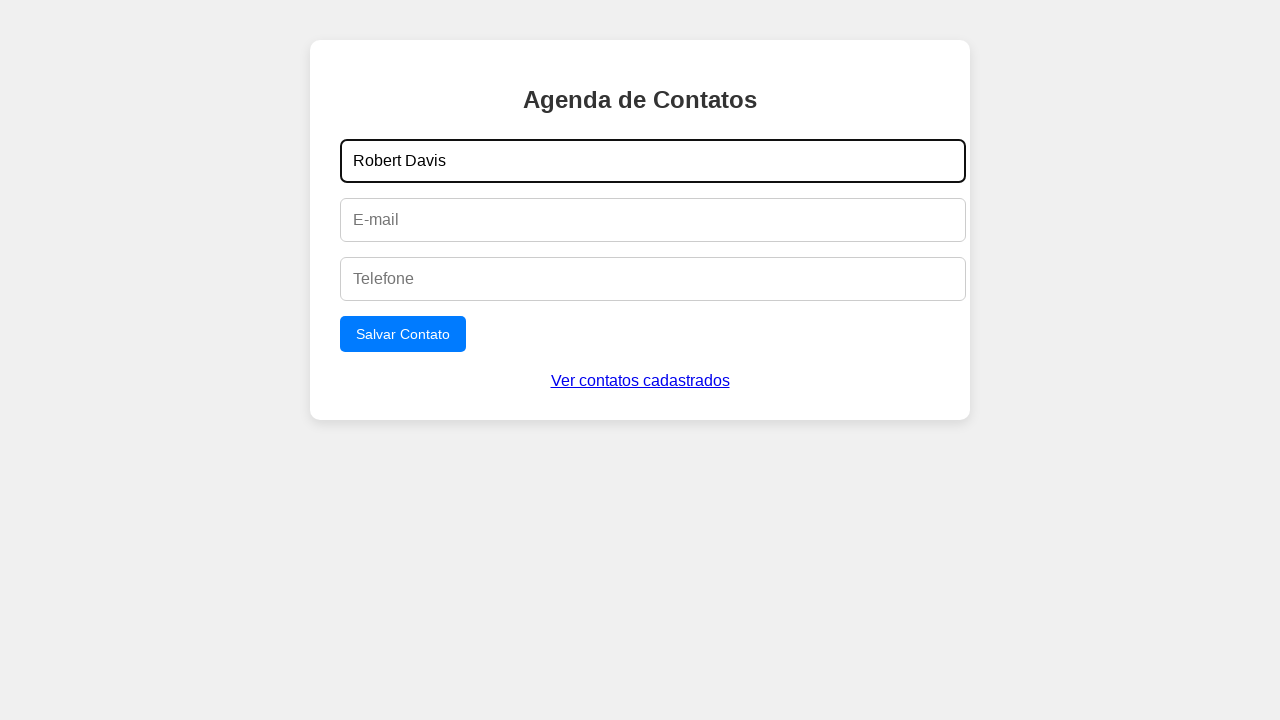

Filled email field with 'robert.davis@example.com' on #email
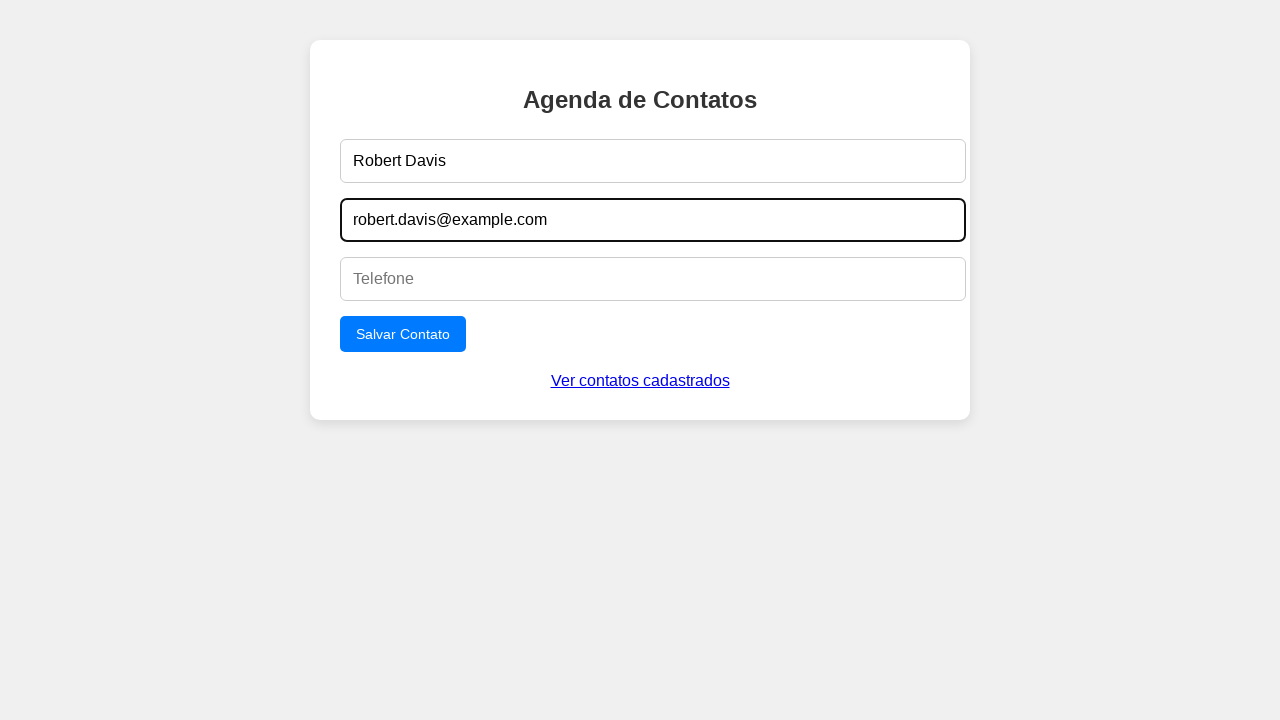

Filled phone field with '555-246-8135' on #phone
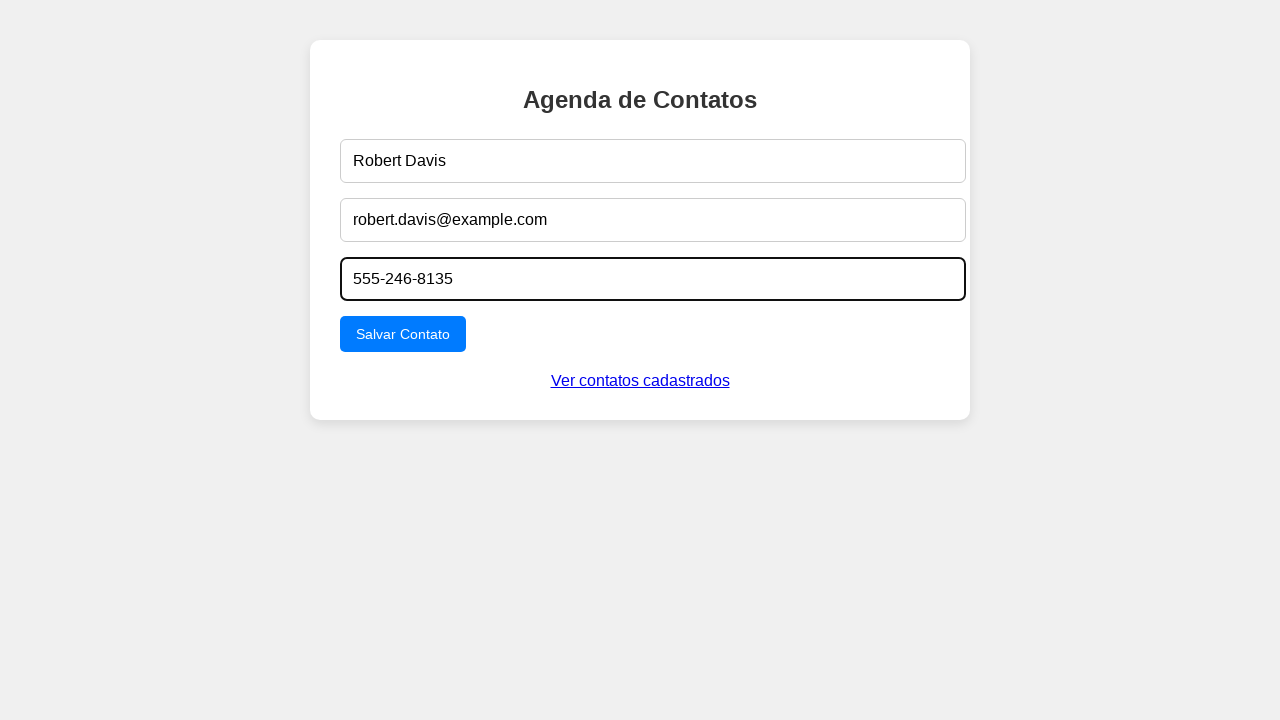

Clicked submit button to create contact at (403, 334) on button[type='submit']
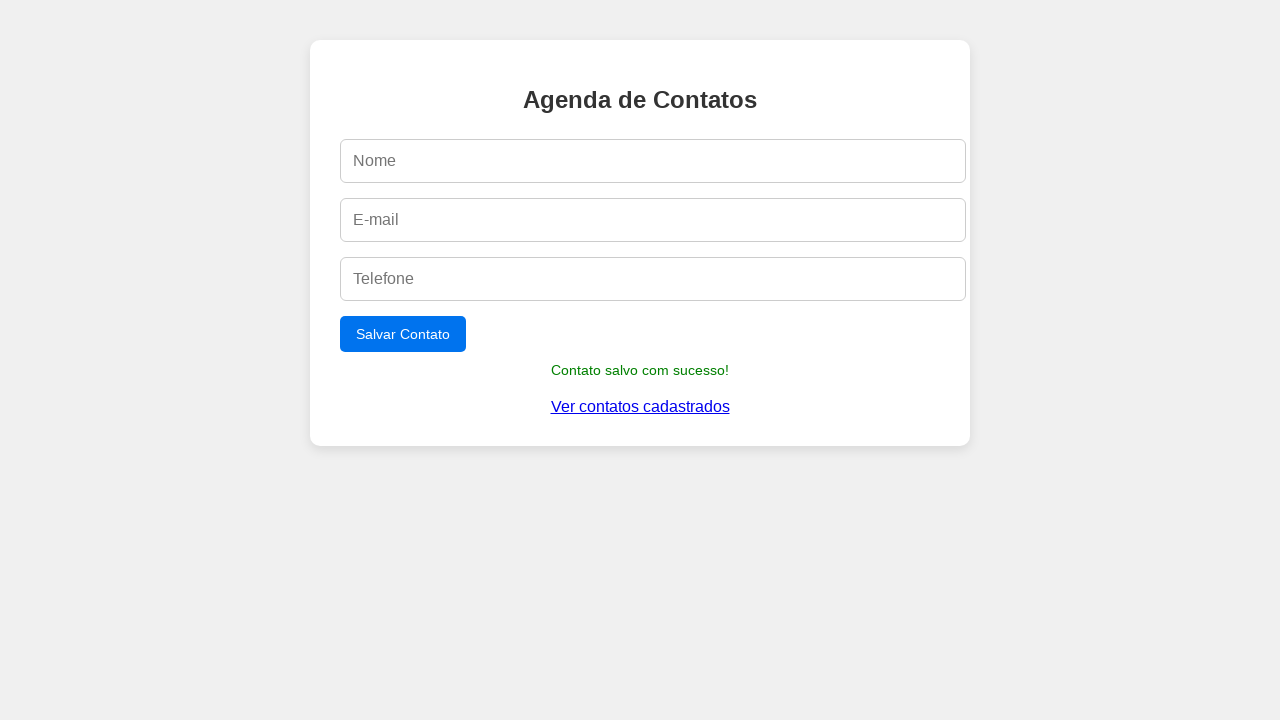

Success message appeared confirming contact creation
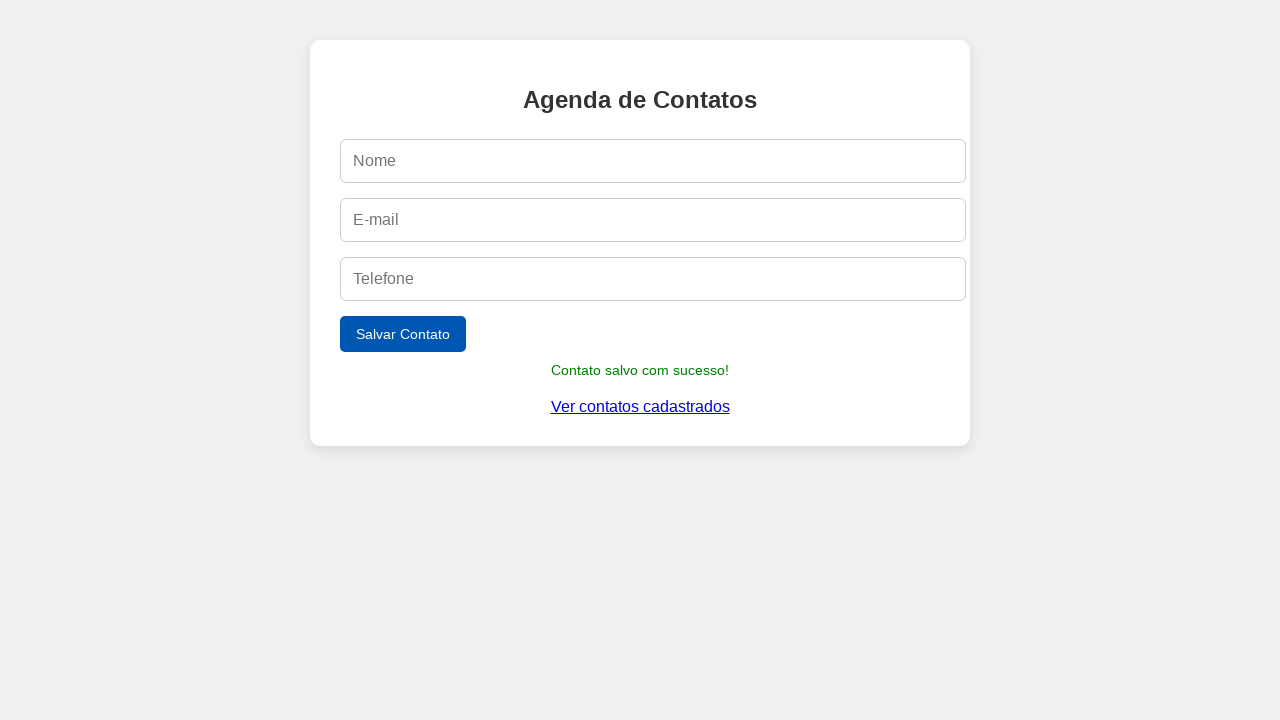

Clicked link to view registered contacts at (640, 407) on text=Ver contatos cadastrados
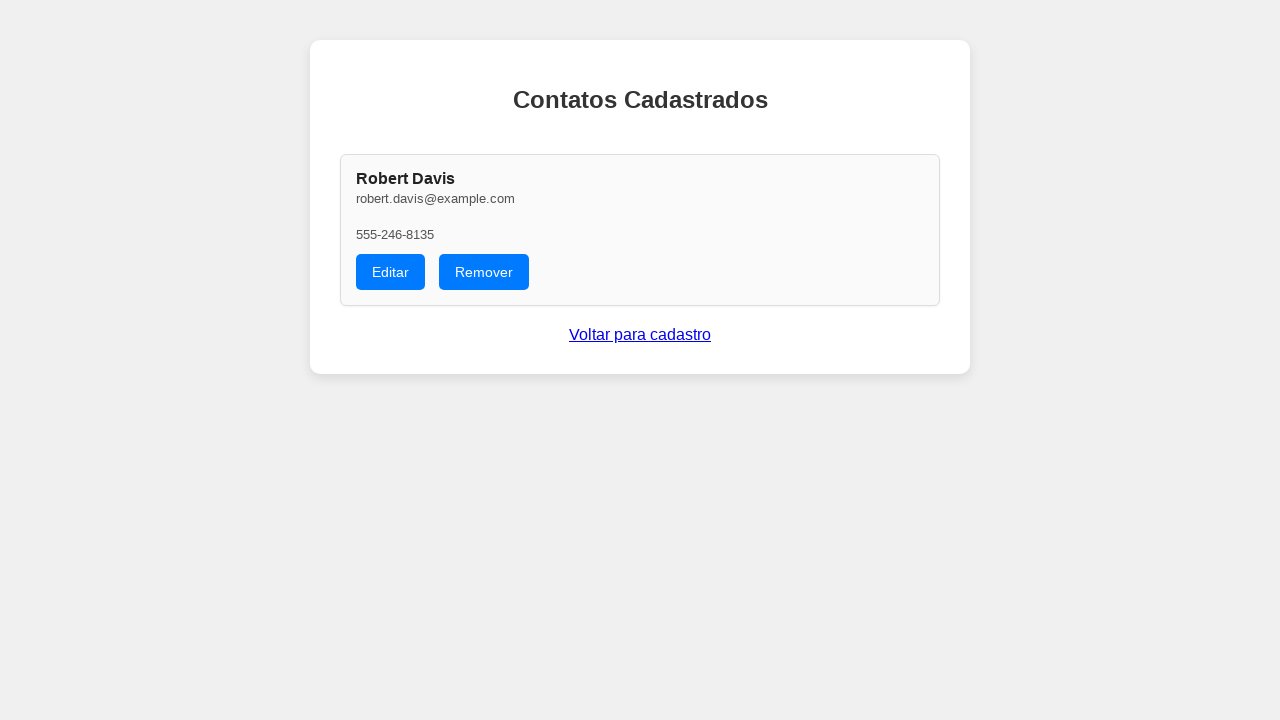

Remove button appeared in contacts list
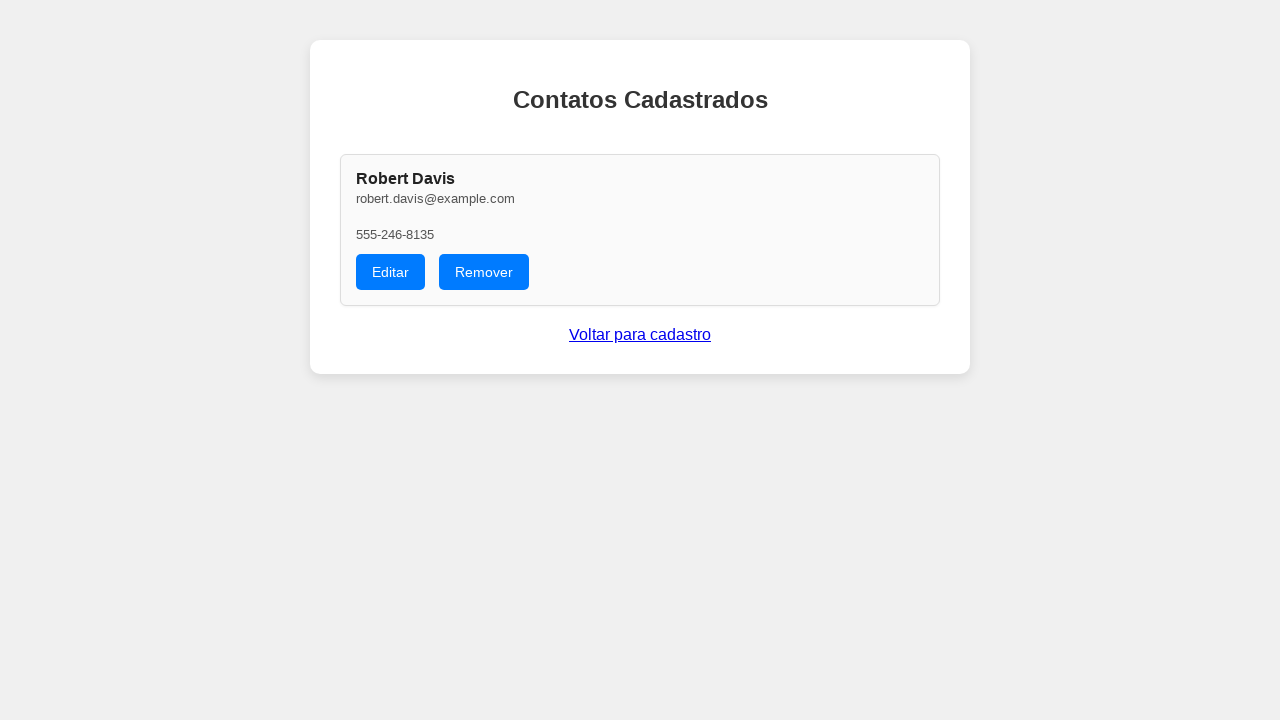

Clicked remove button to delete the contact at (484, 272) on button:has-text('Remover')
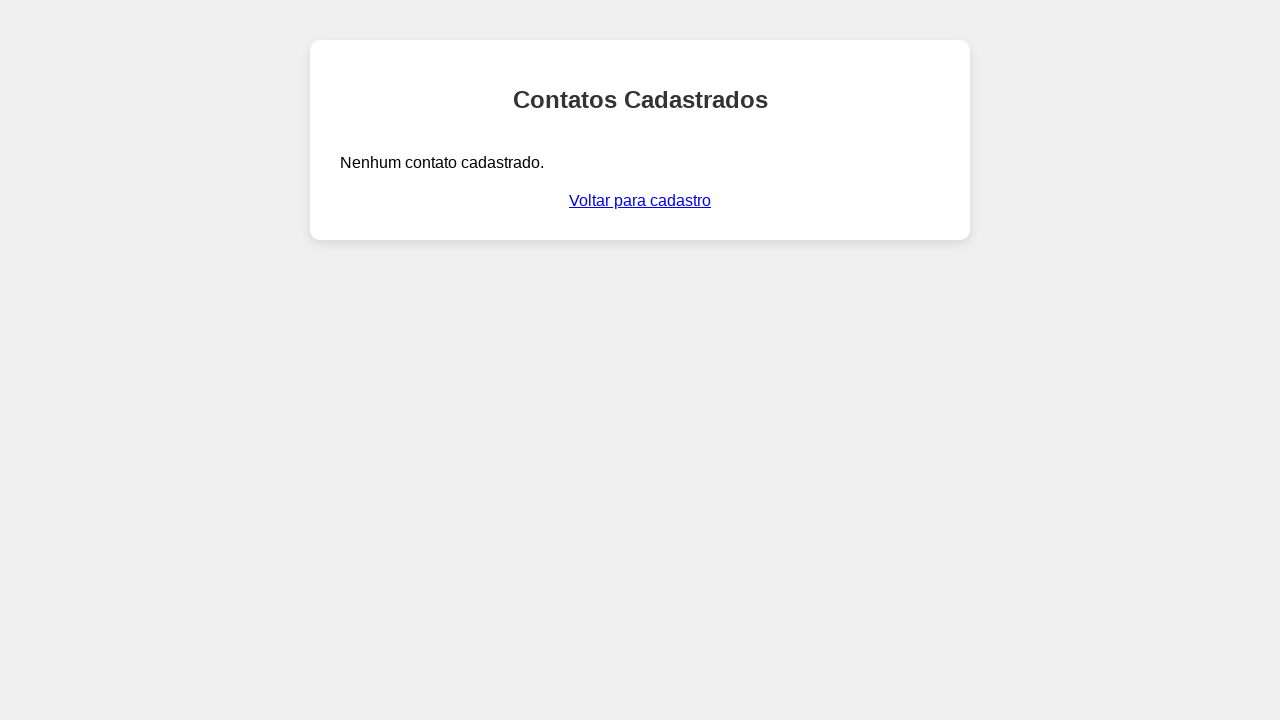

Contact 'Robert Davis' successfully removed from list
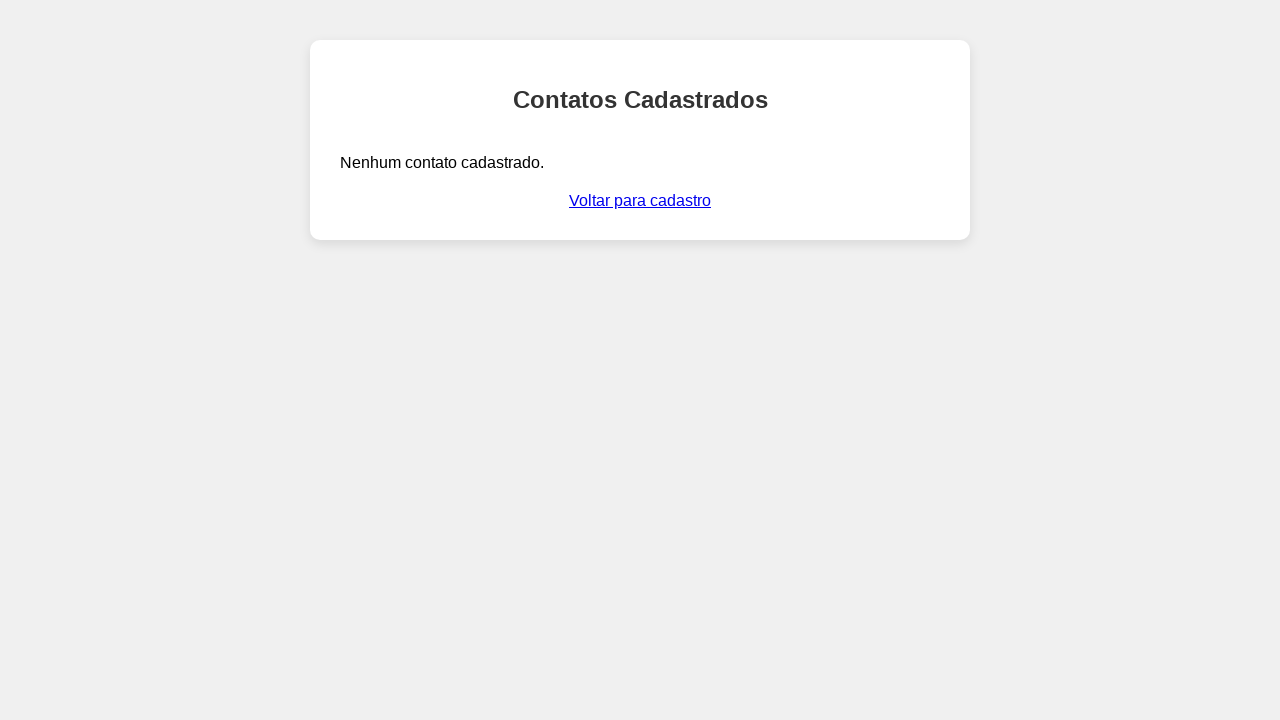

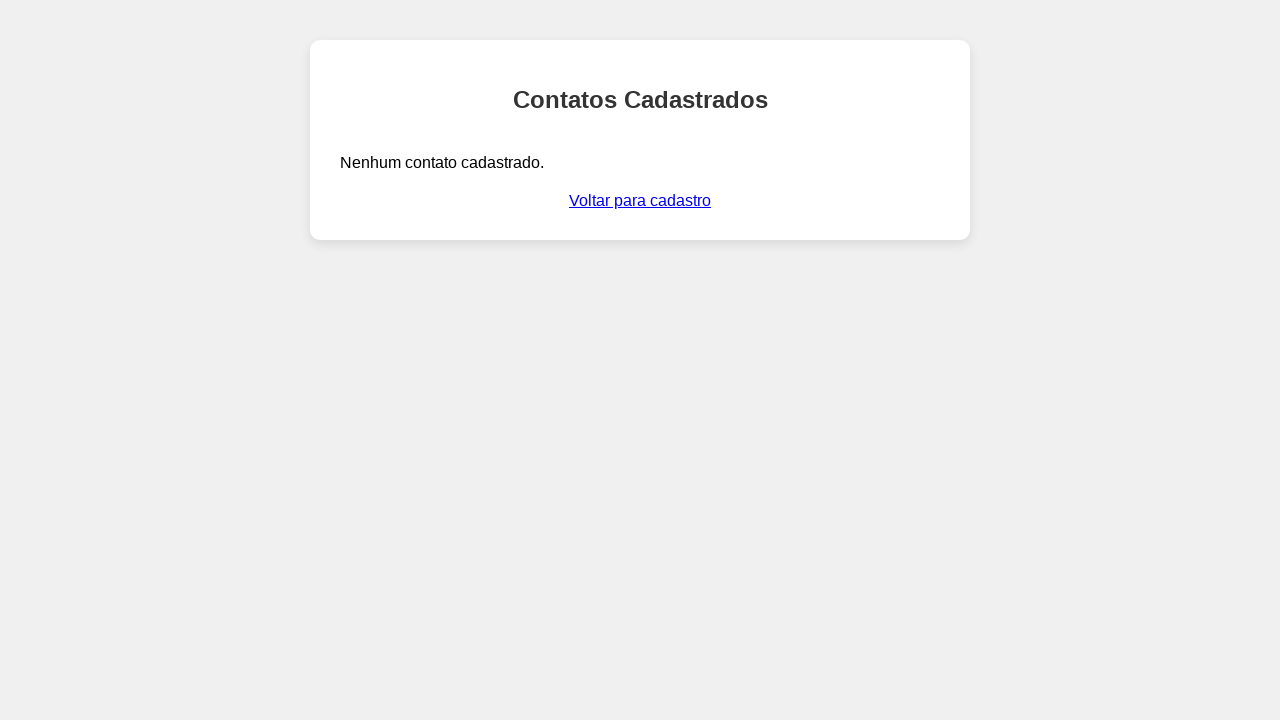